Clicks the "Популярное" (Popular) filter button to filter free events by popularity.

Starting URL: https://skillfactory.ru/free-events

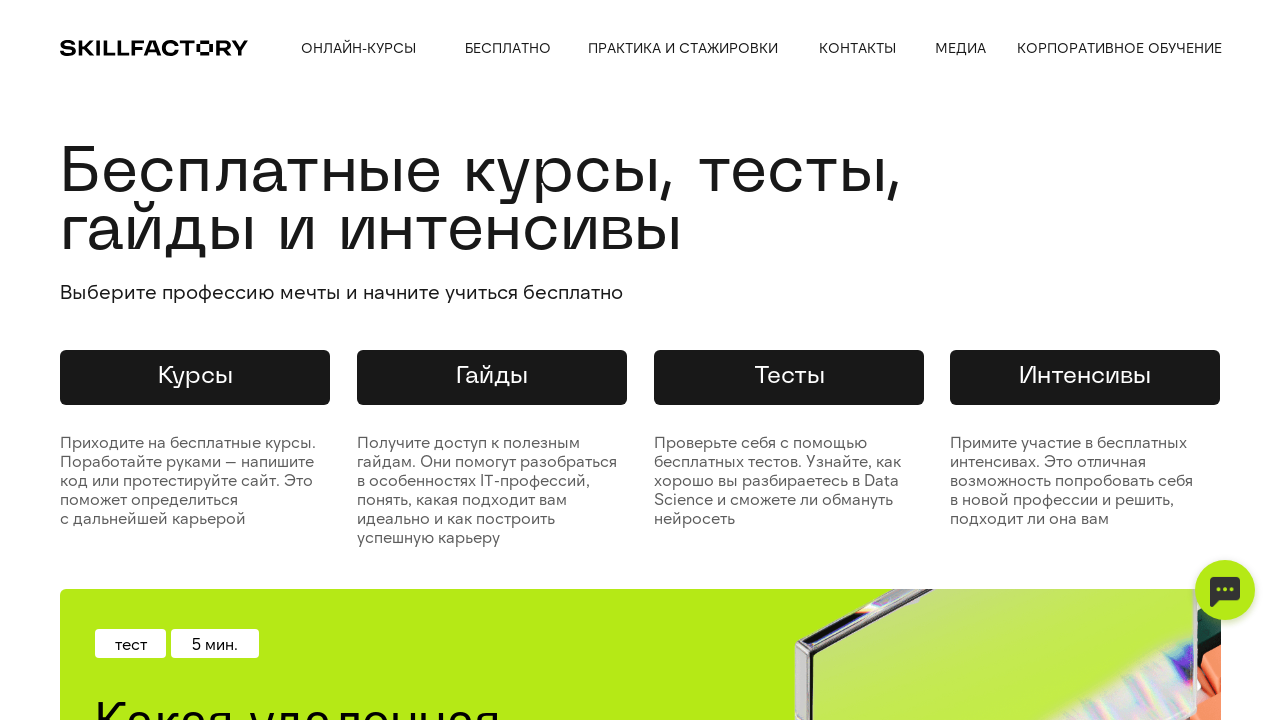

Clicked the 'Популярное' (Popular) filter button at (112, 361) on xpath=//div[text()='Популярное']
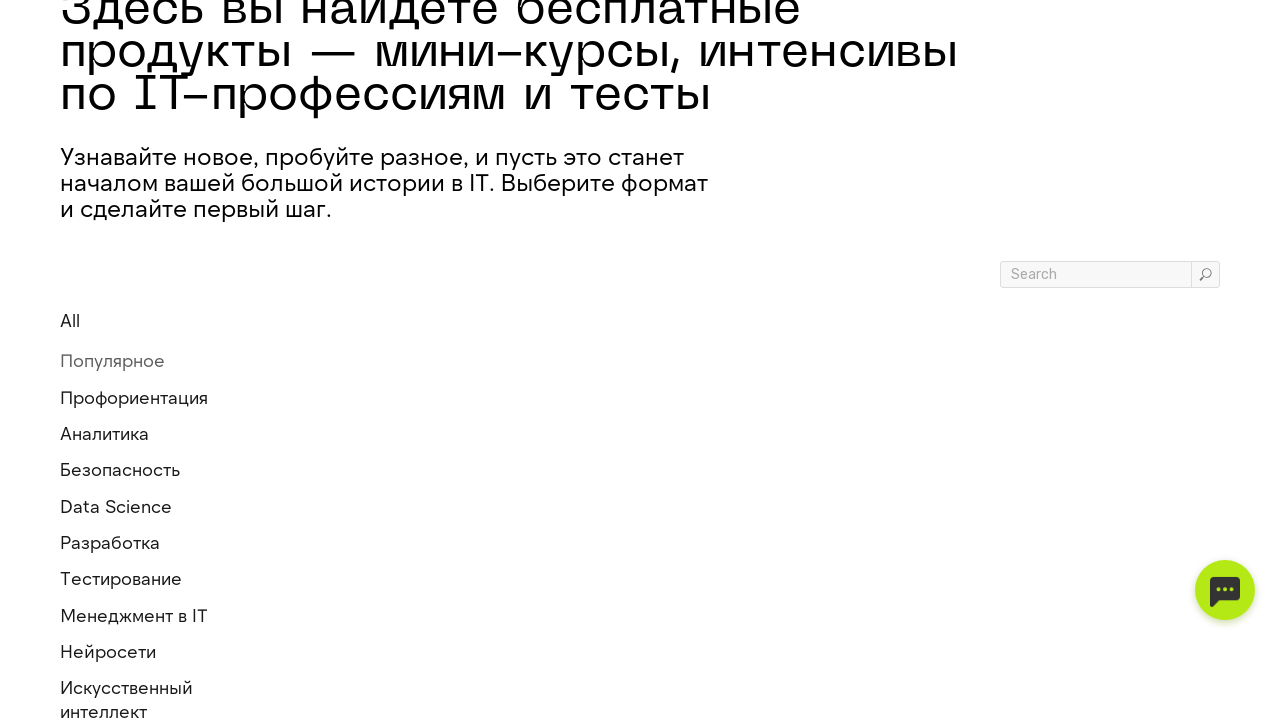

Page loaded after applying Popular filter
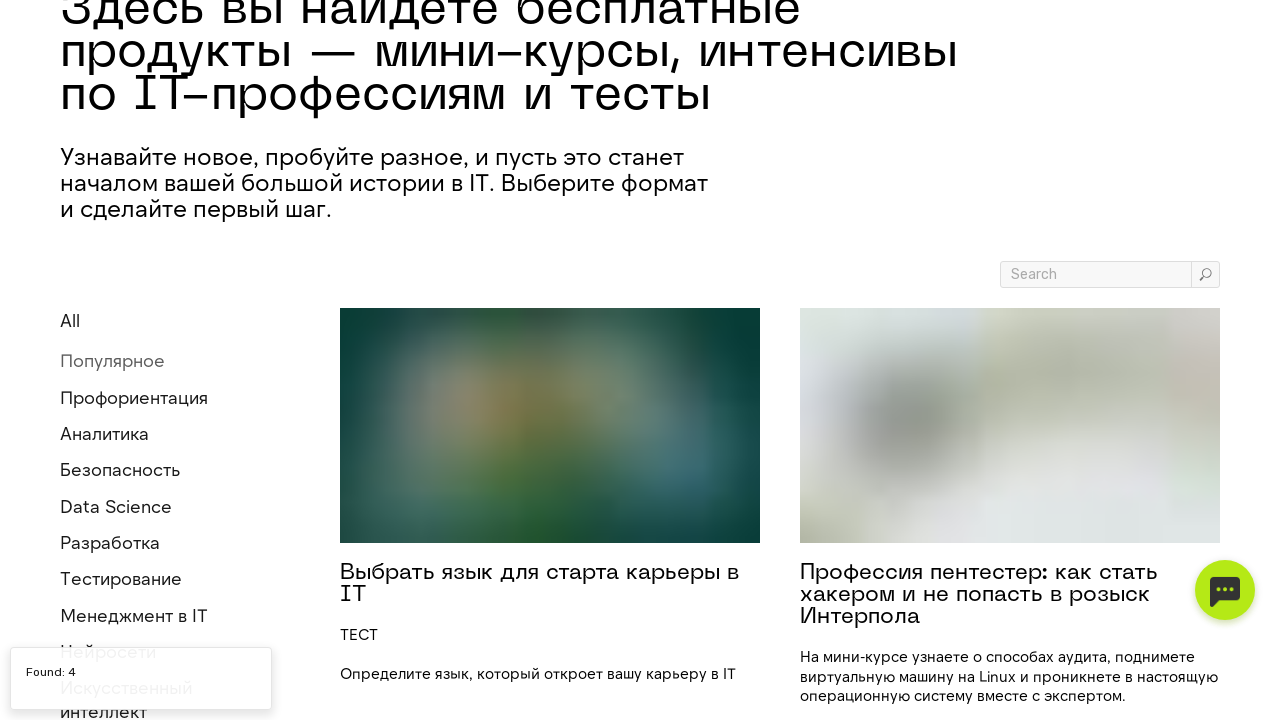

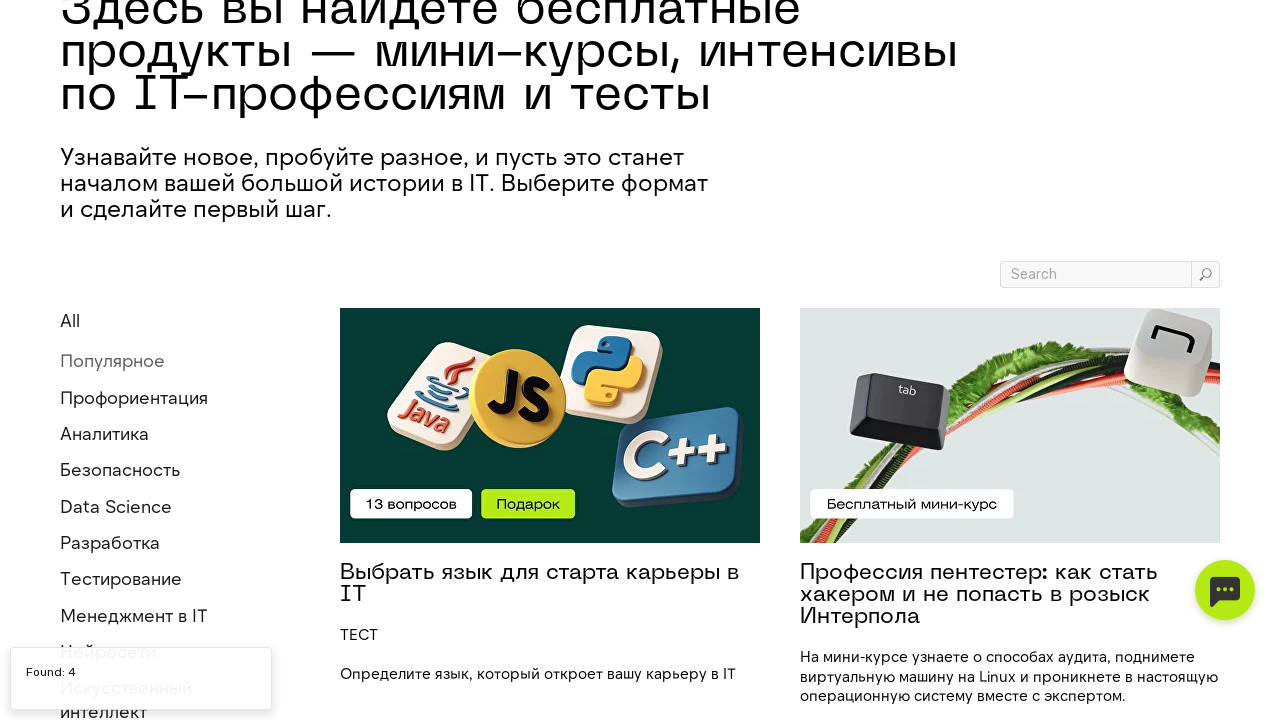